Tests date picker functionality by selecting a specific date, month and year from a calendar widget

Starting URL: https://testautomationpractice.blogspot.com/

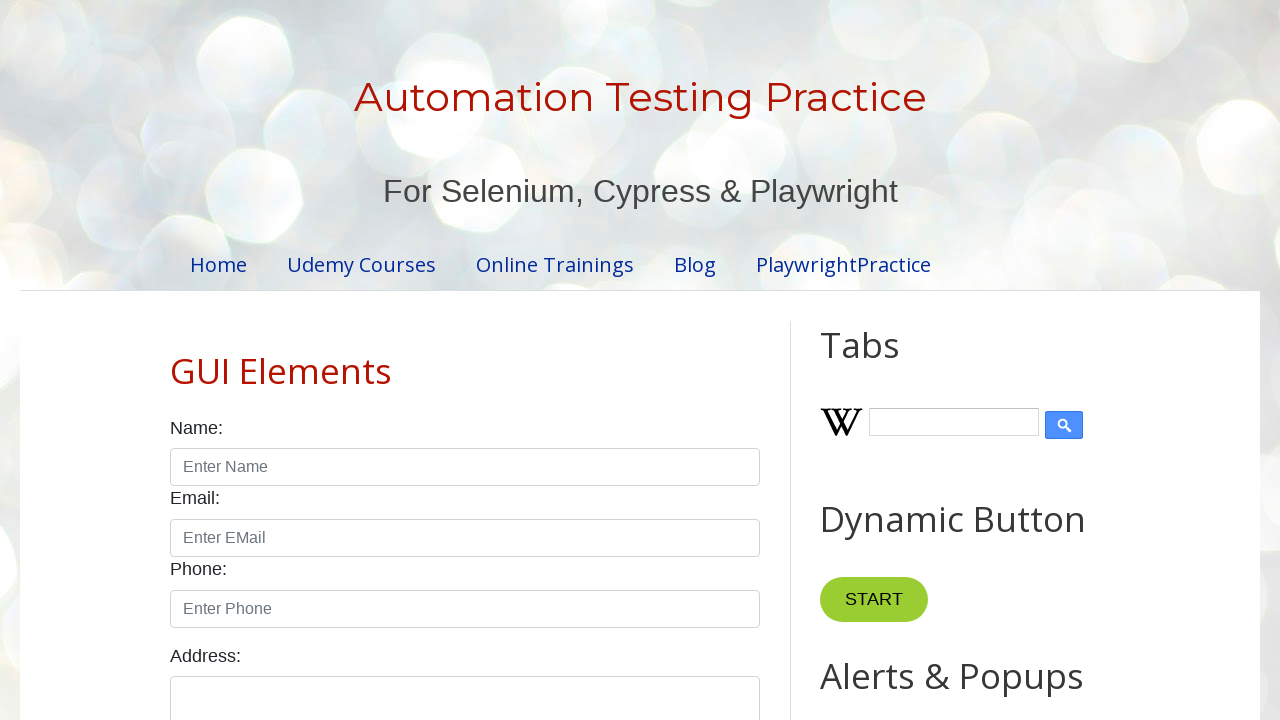

Clicked on date input field to open date picker at (520, 360) on input#txtDate
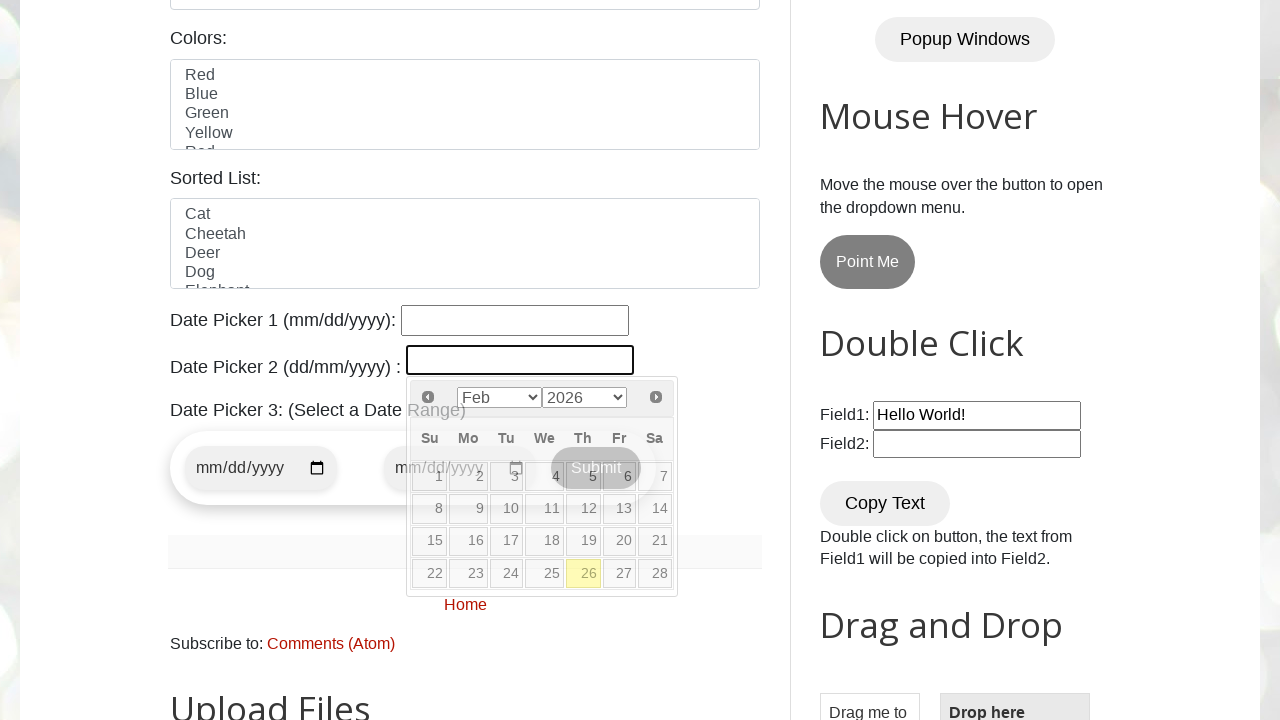

Selected June from month dropdown on select[aria-label='Select month']
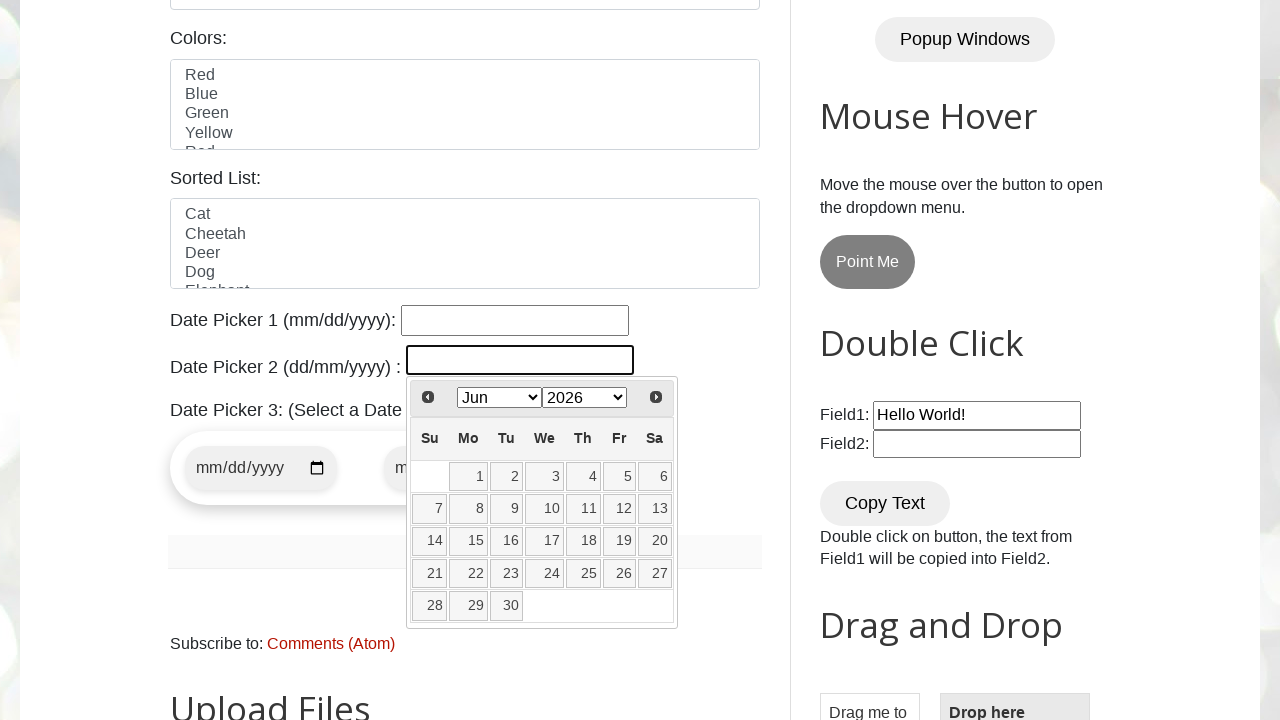

Selected 2021 from year dropdown on select[aria-label='Select year']
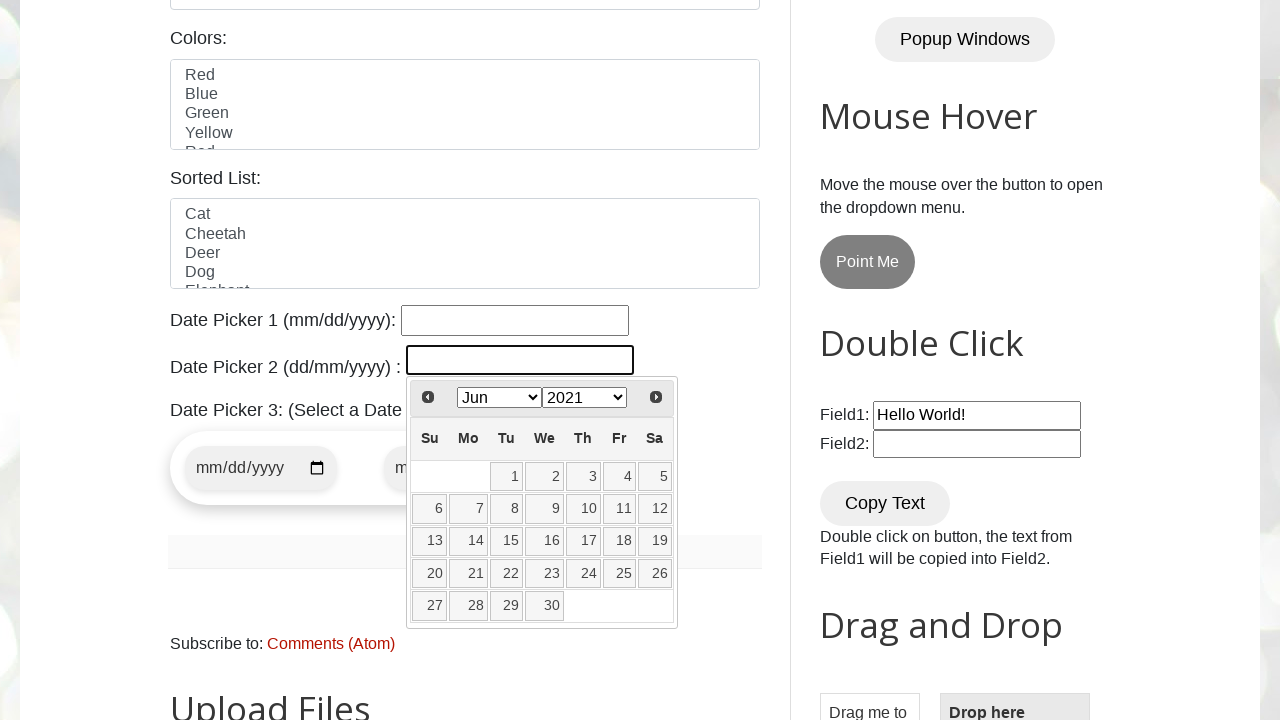

Clicked on date 15 from calendar widget at (507, 541) on a.ui-state-default >> nth=14
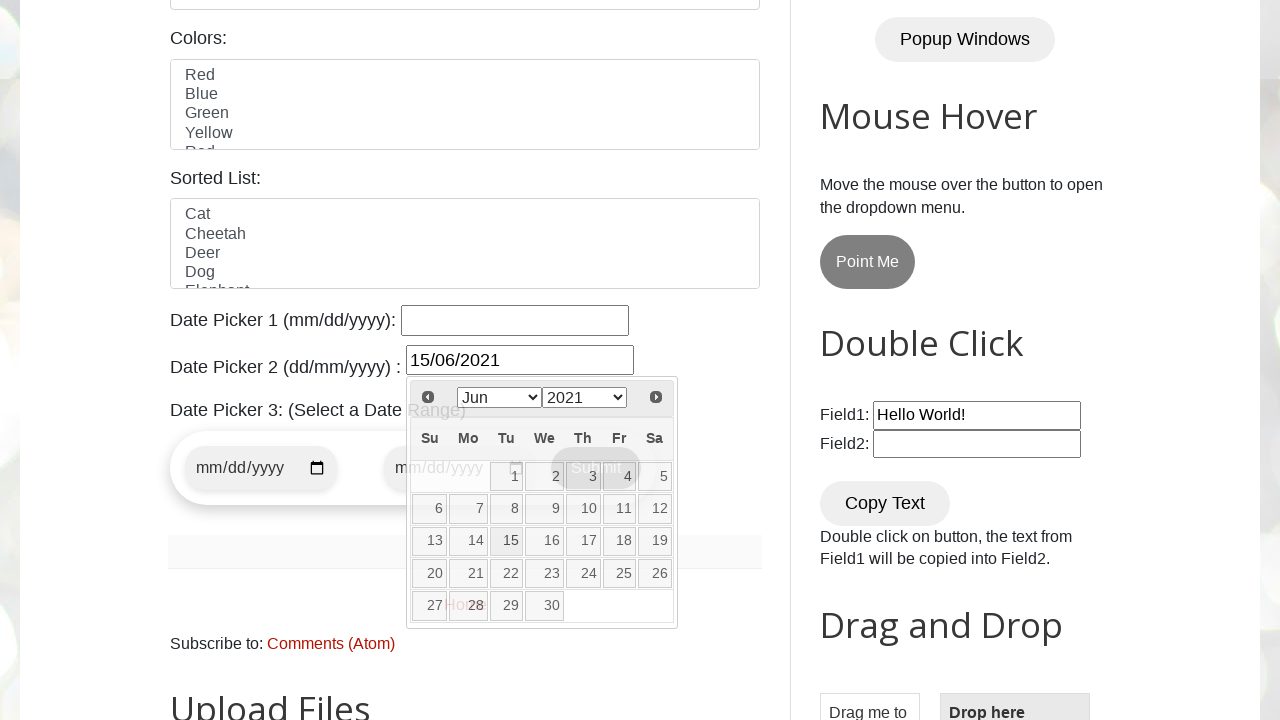

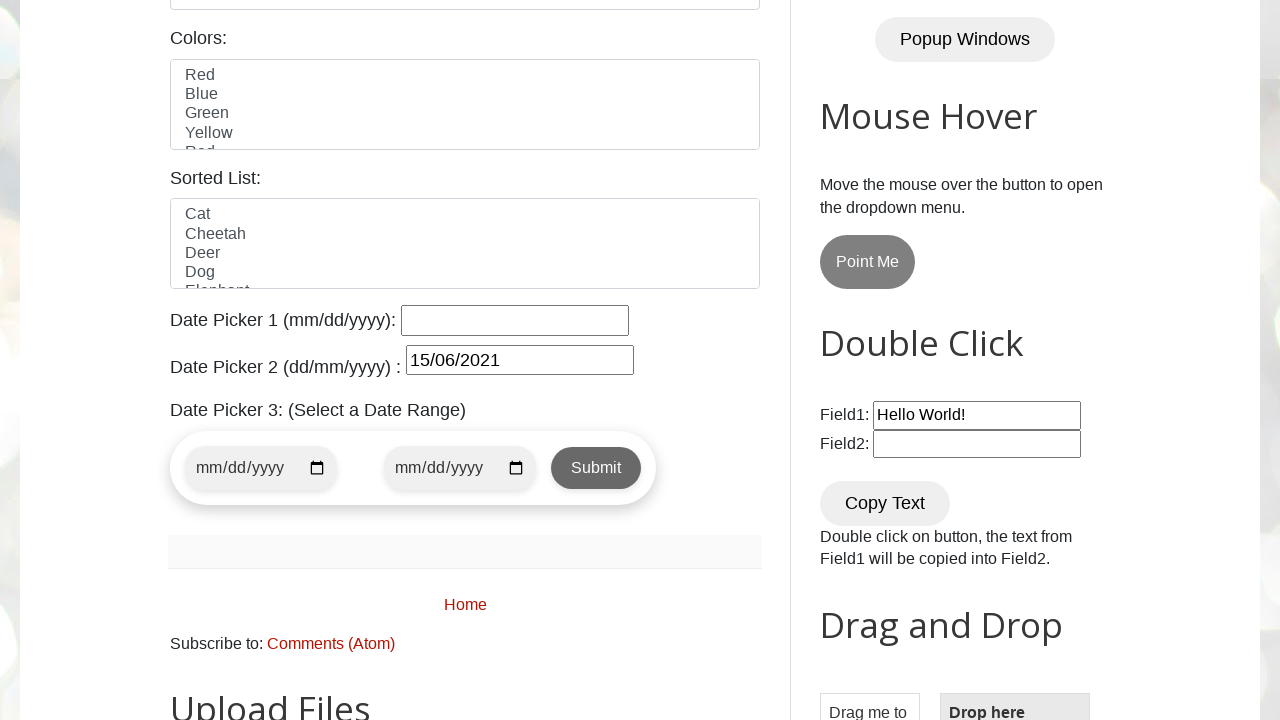